Tests JavaScript Alerts page by triggering different alert types and handling them

Starting URL: https://the-internet.herokuapp.com/

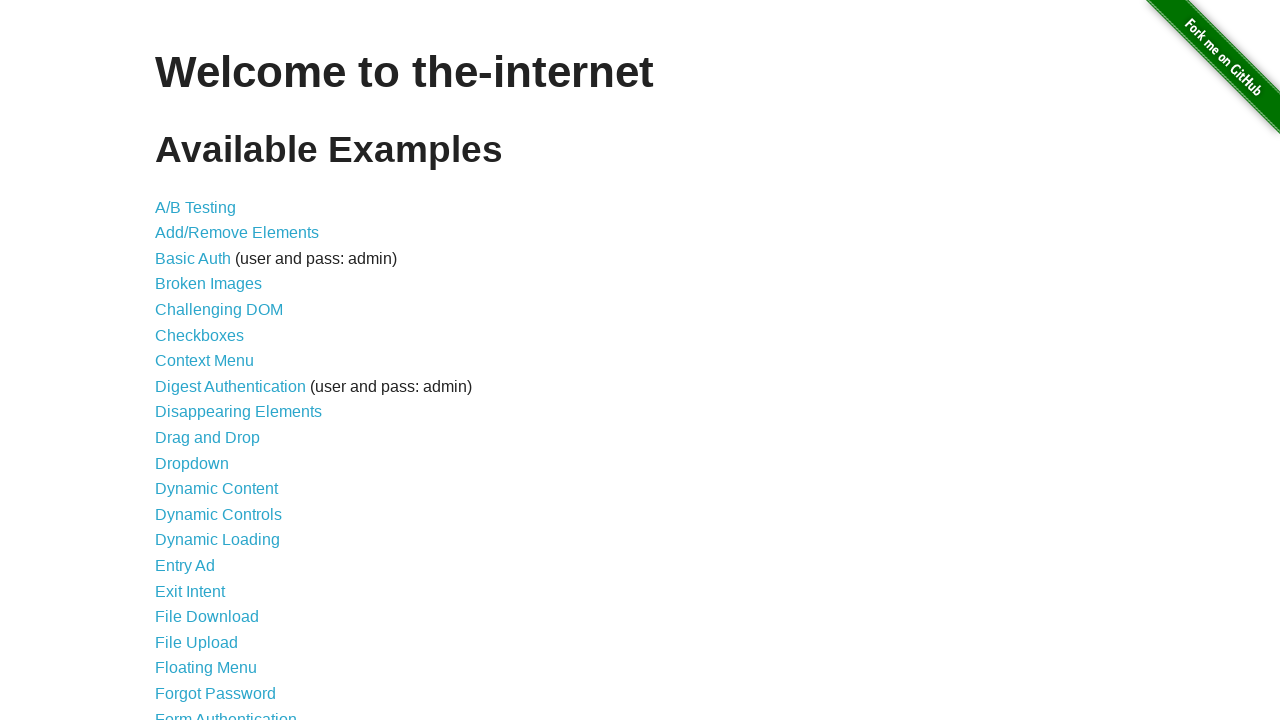

Clicked JavaScript Alerts link at (214, 361) on a:text('JavaScript Alerts')
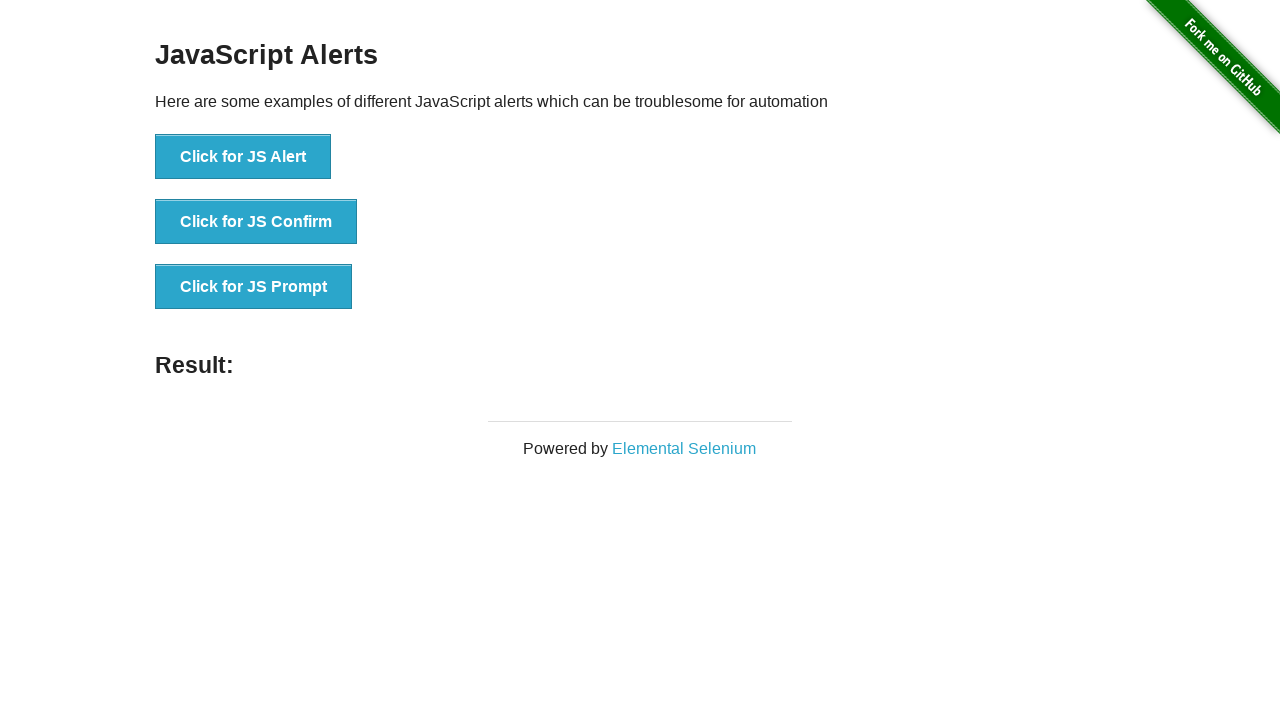

JavaScript Alerts page loaded successfully
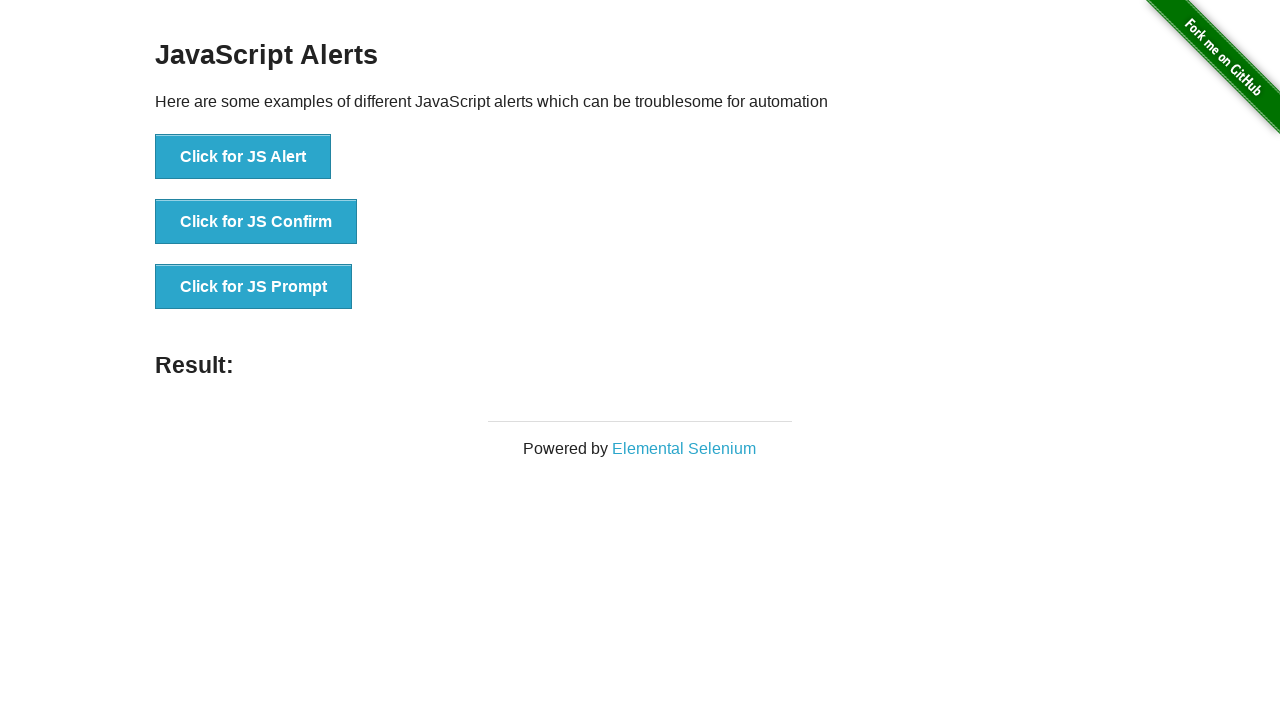

Registered dialog handler for alerts and prompts
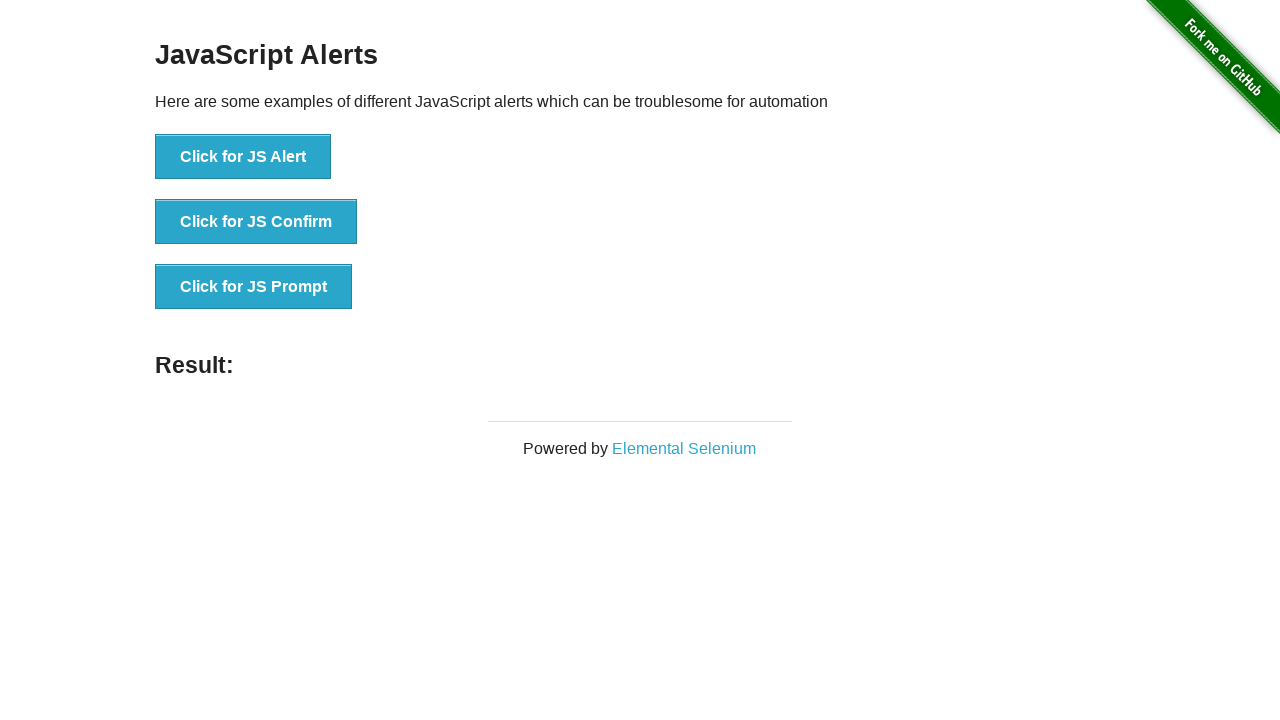

Clicked JS Alert button and handled alert dialog at (243, 157) on button:text('Click for JS Alert')
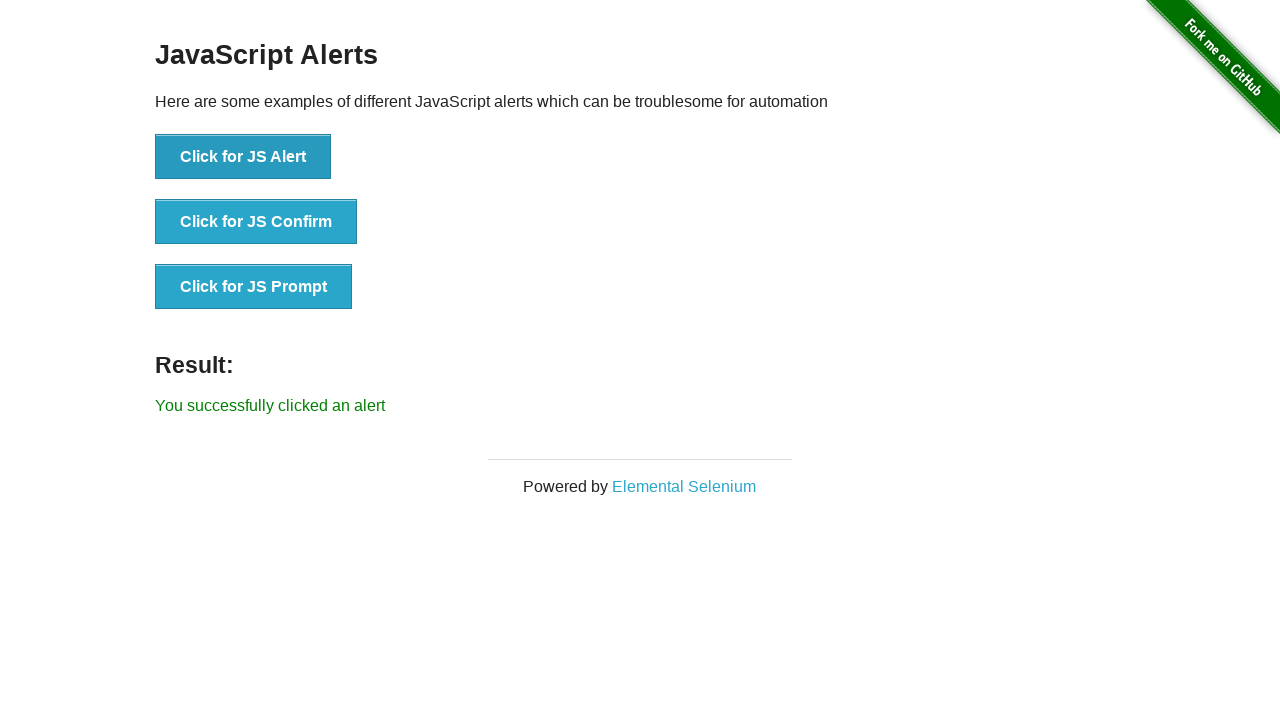

Clicked JS Confirm button and handled confirm dialog at (256, 222) on button:text('Click for JS Confirm')
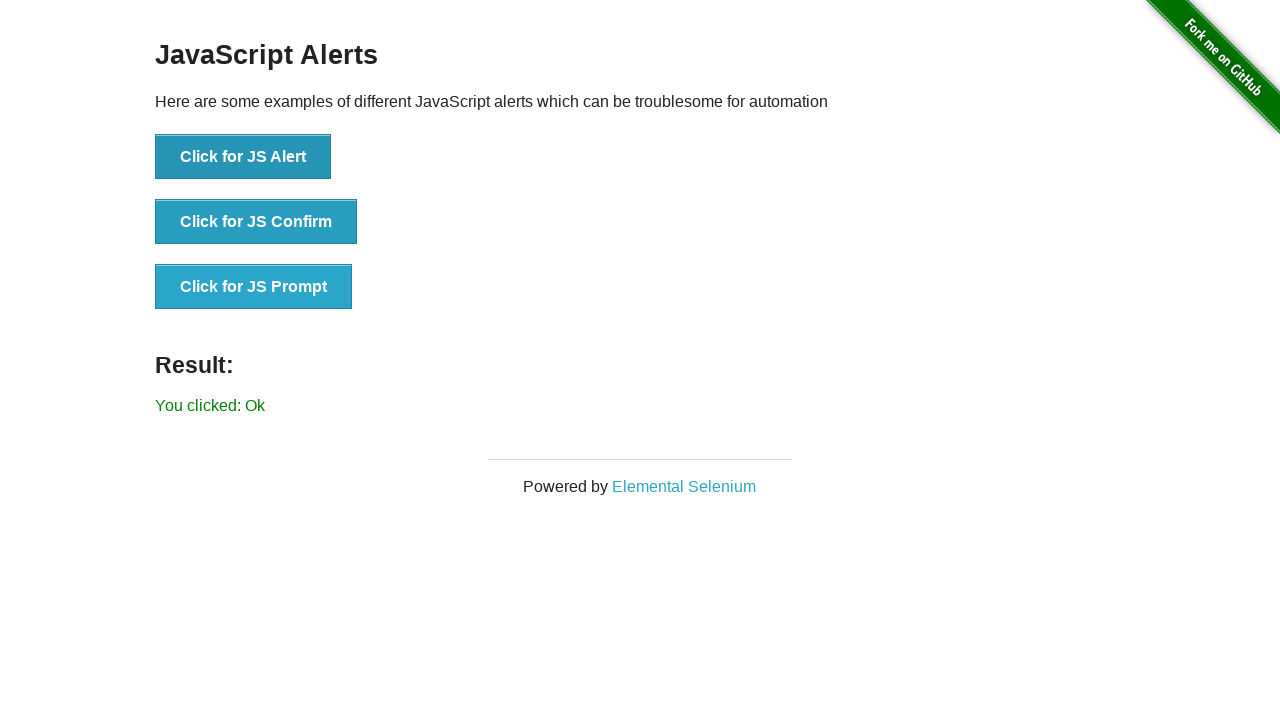

Clicked JS Prompt button and handled prompt dialog with input 'Hello!!' at (254, 287) on button:text('Click for JS Prompt')
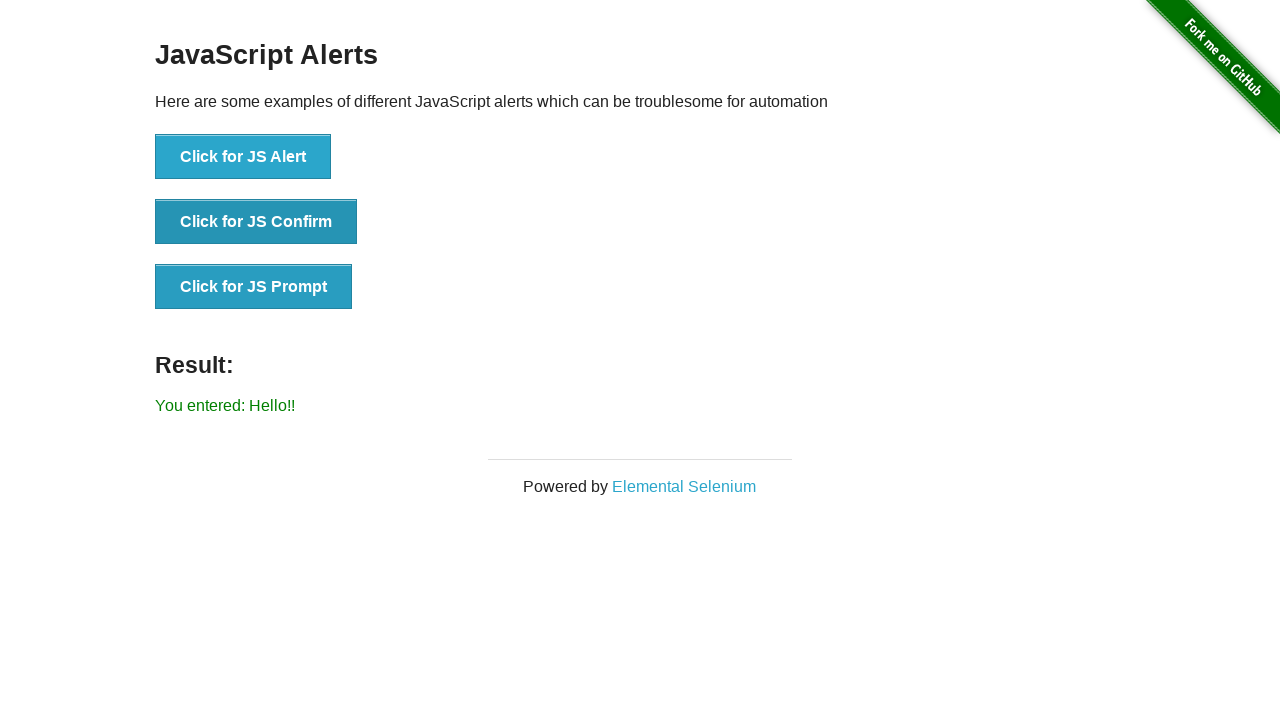

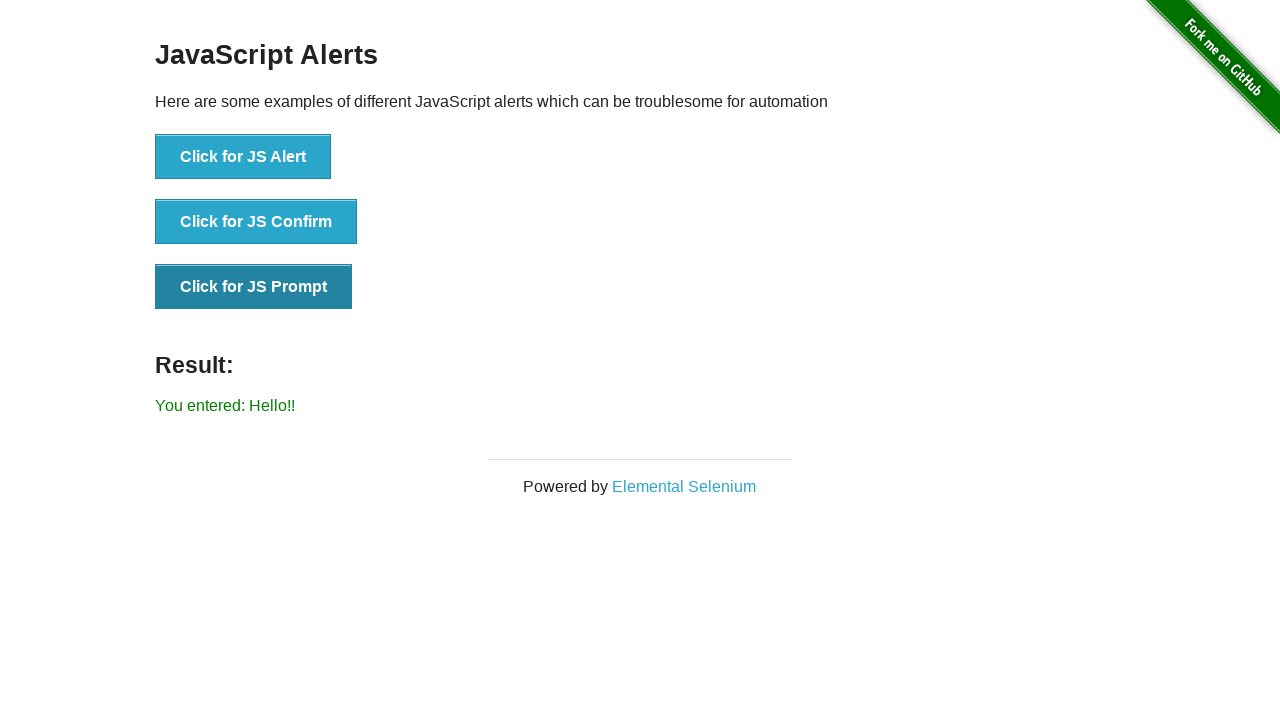